Tests nested frame navigation by clicking on the "Nested Frames" link, switching into nested frames, and verifying content is accessible within the innermost frame.

Starting URL: https://the-internet.herokuapp.com/

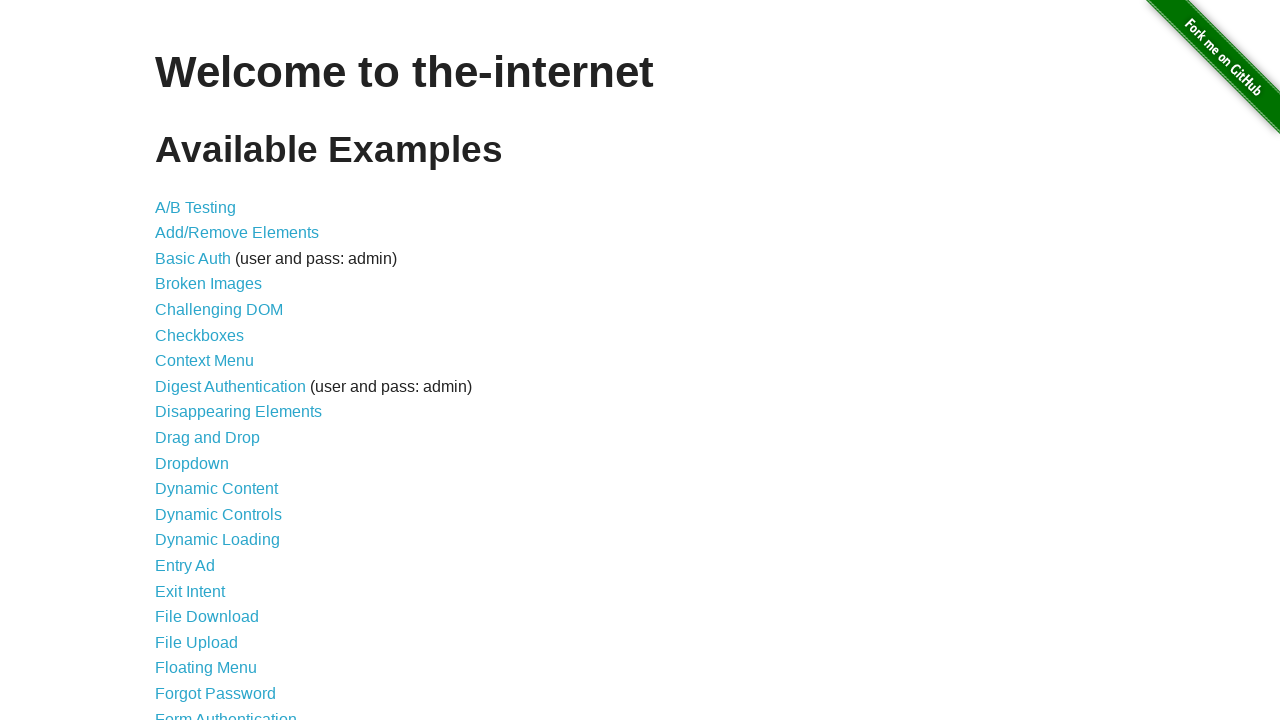

Clicked on 'Nested Frames' link at (210, 395) on text=Nested Frames
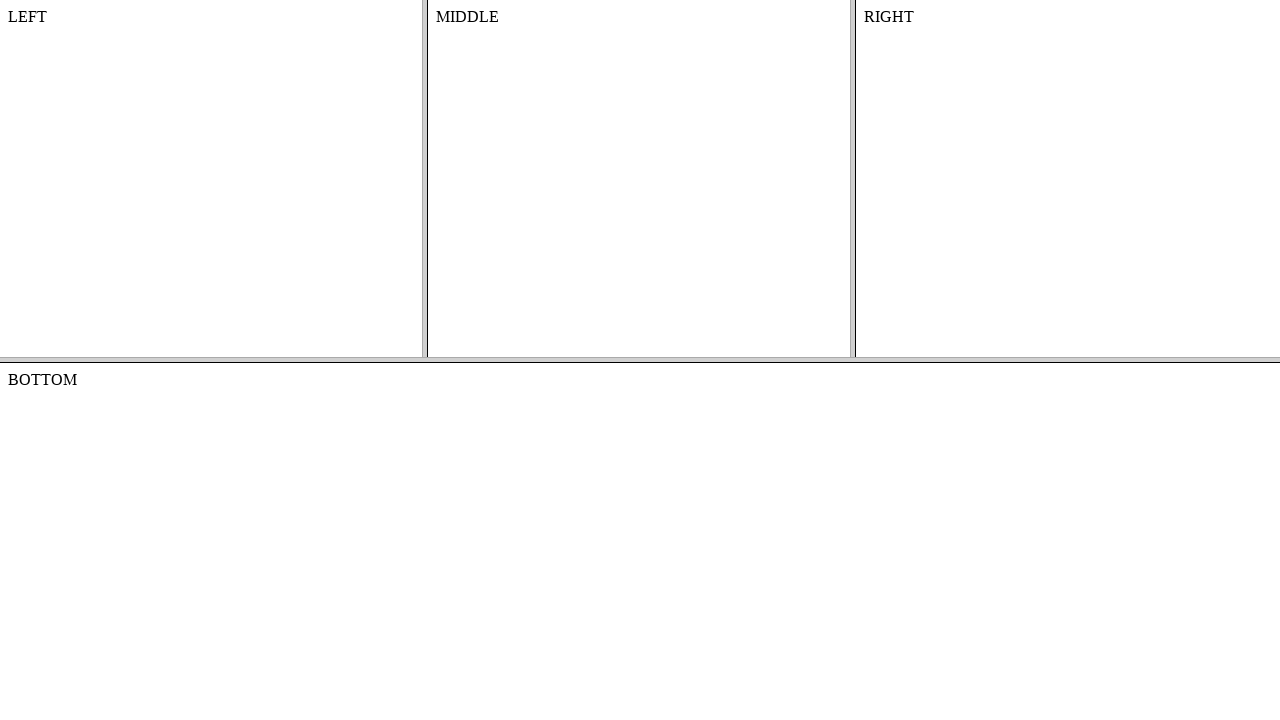

Frameset loaded successfully
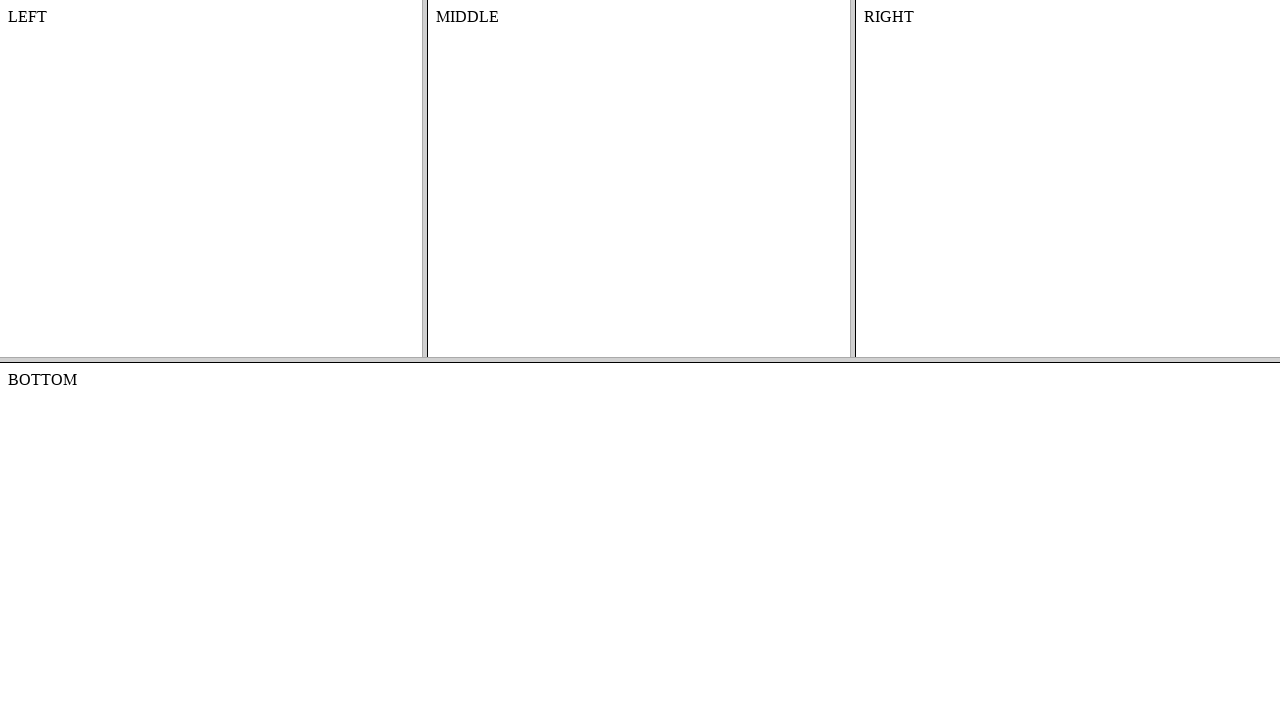

Located top frame element
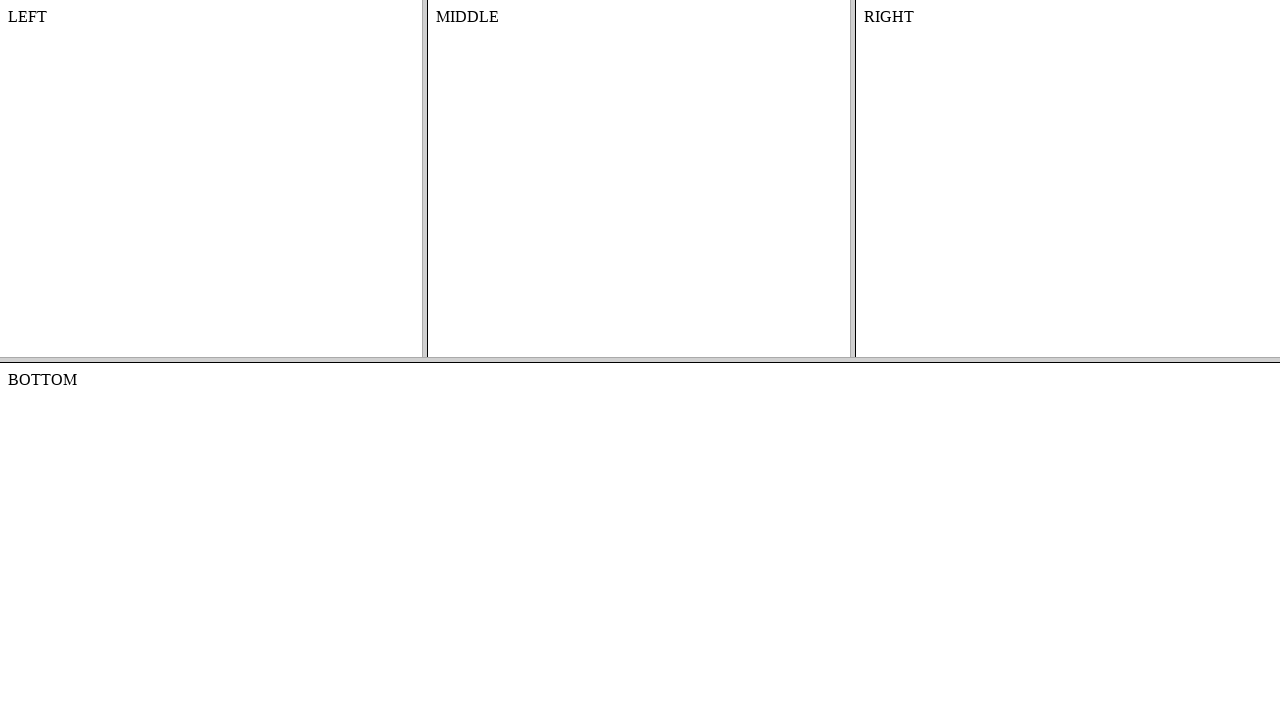

Located middle frame within top frame
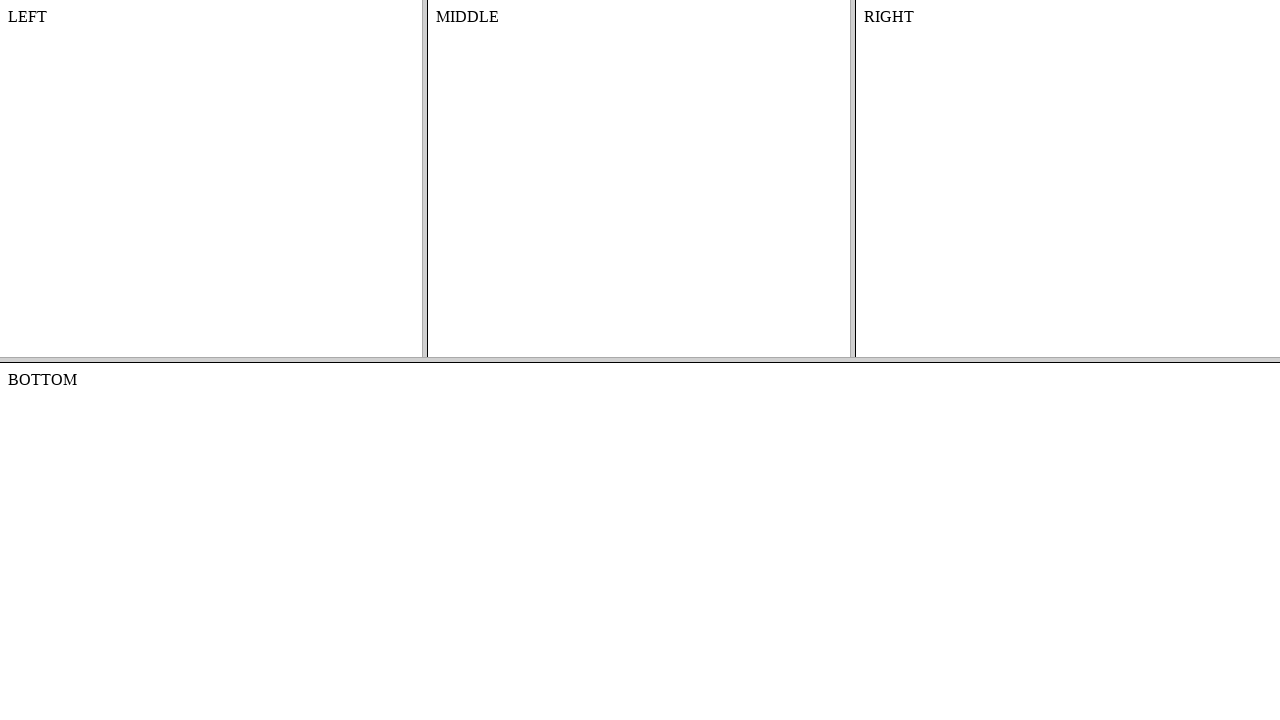

Retrieved content text from nested frame: 'MIDDLE'
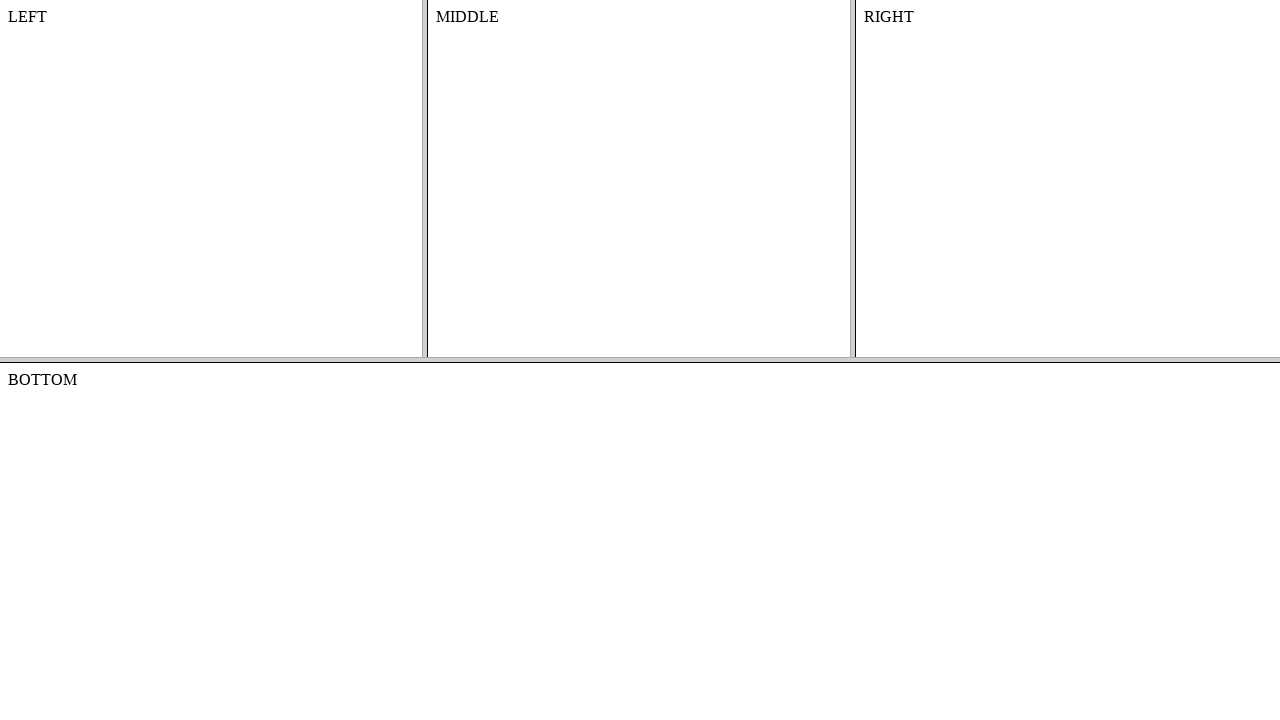

Waited 1000ms to ensure content is fully loaded
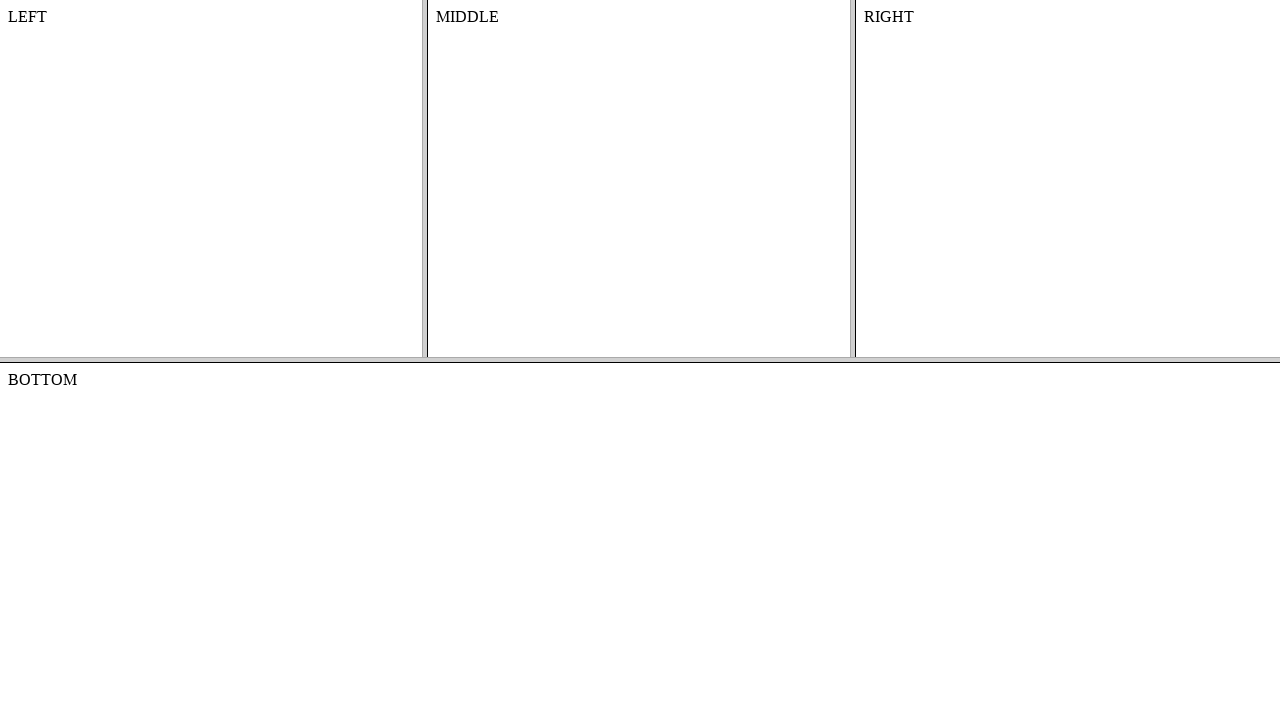

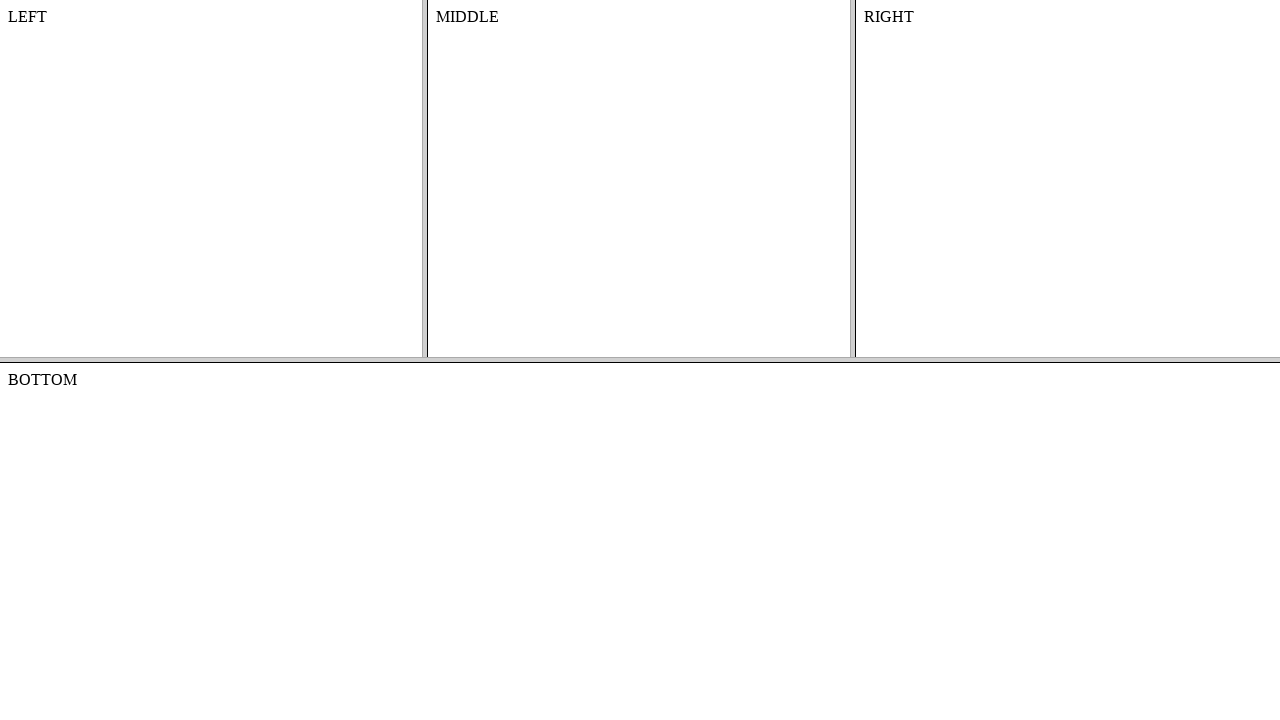